Tests that the Clear completed button displays correct text when items are completed

Starting URL: https://demo.playwright.dev/todomvc

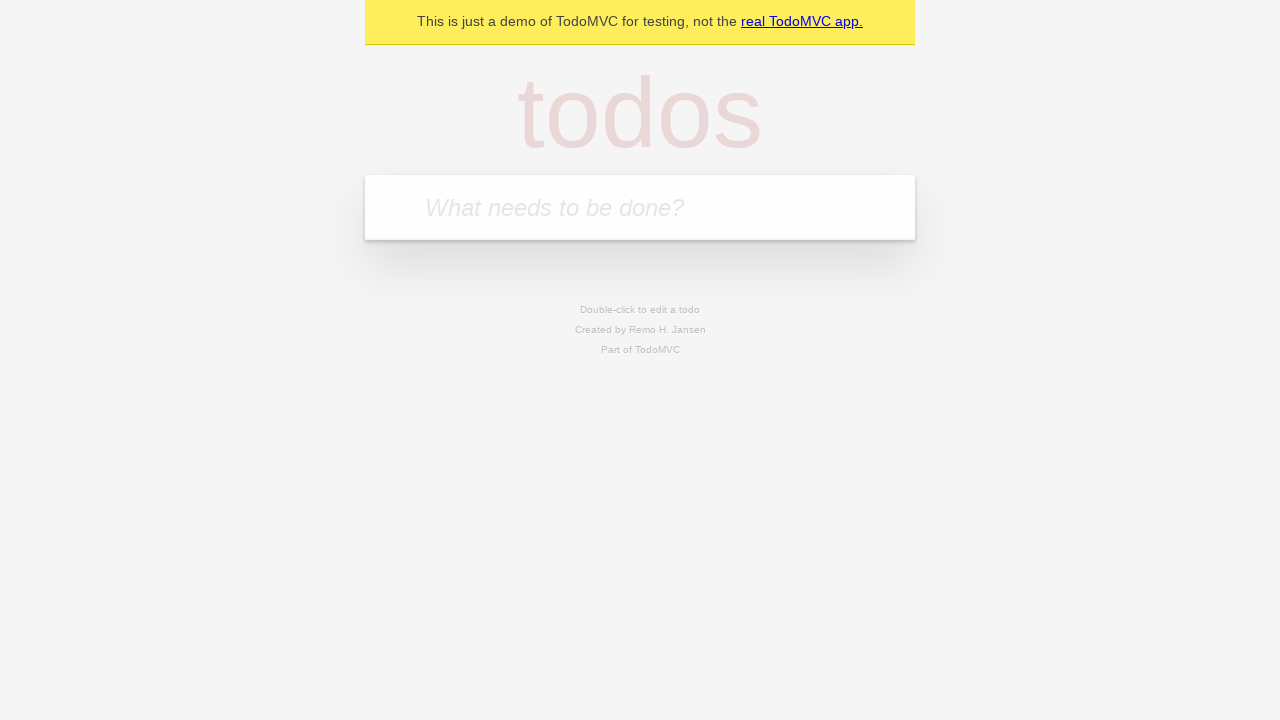

Filled todo input with 'buy some cheese' on internal:attr=[placeholder="What needs to be done?"i]
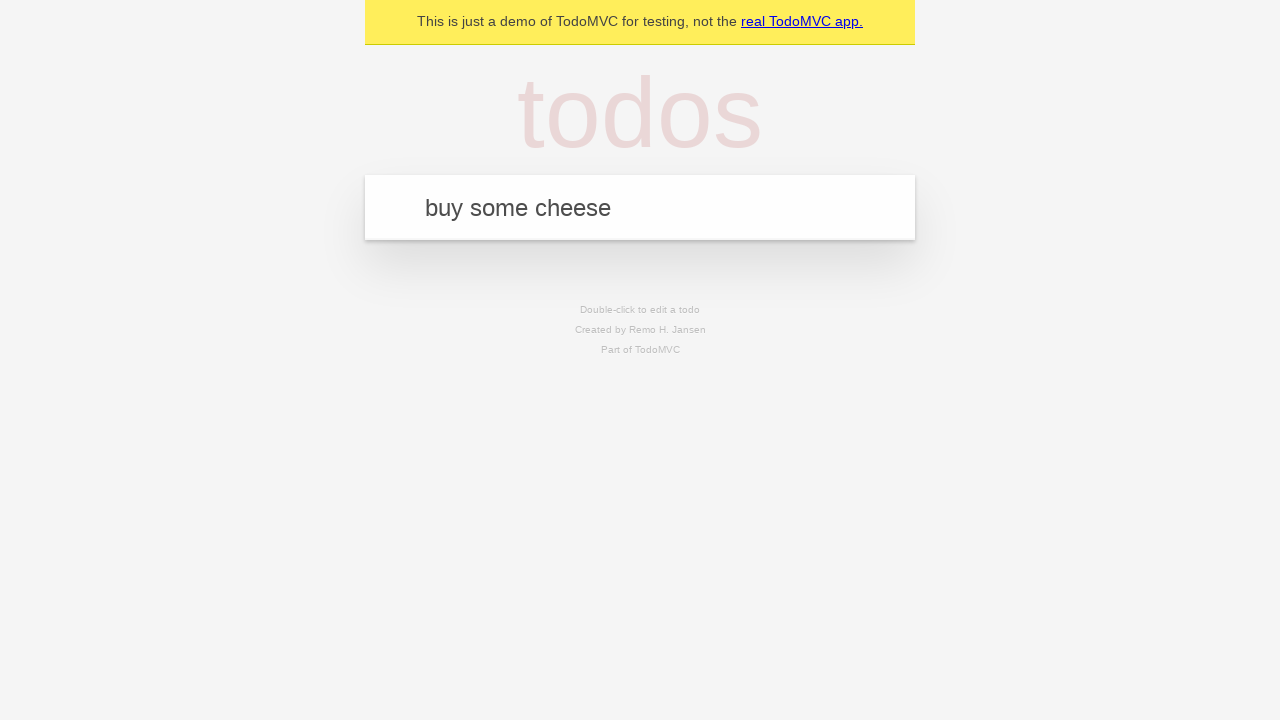

Pressed Enter to add first todo on internal:attr=[placeholder="What needs to be done?"i]
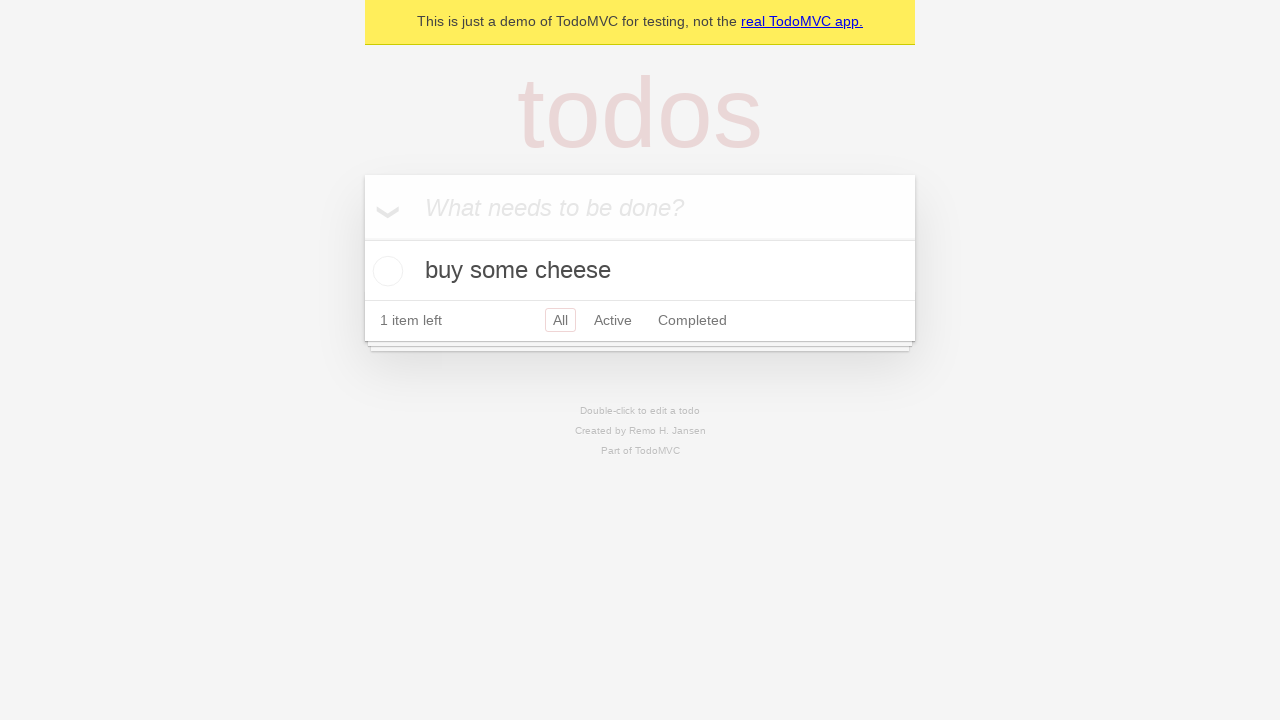

Filled todo input with 'feed the cat' on internal:attr=[placeholder="What needs to be done?"i]
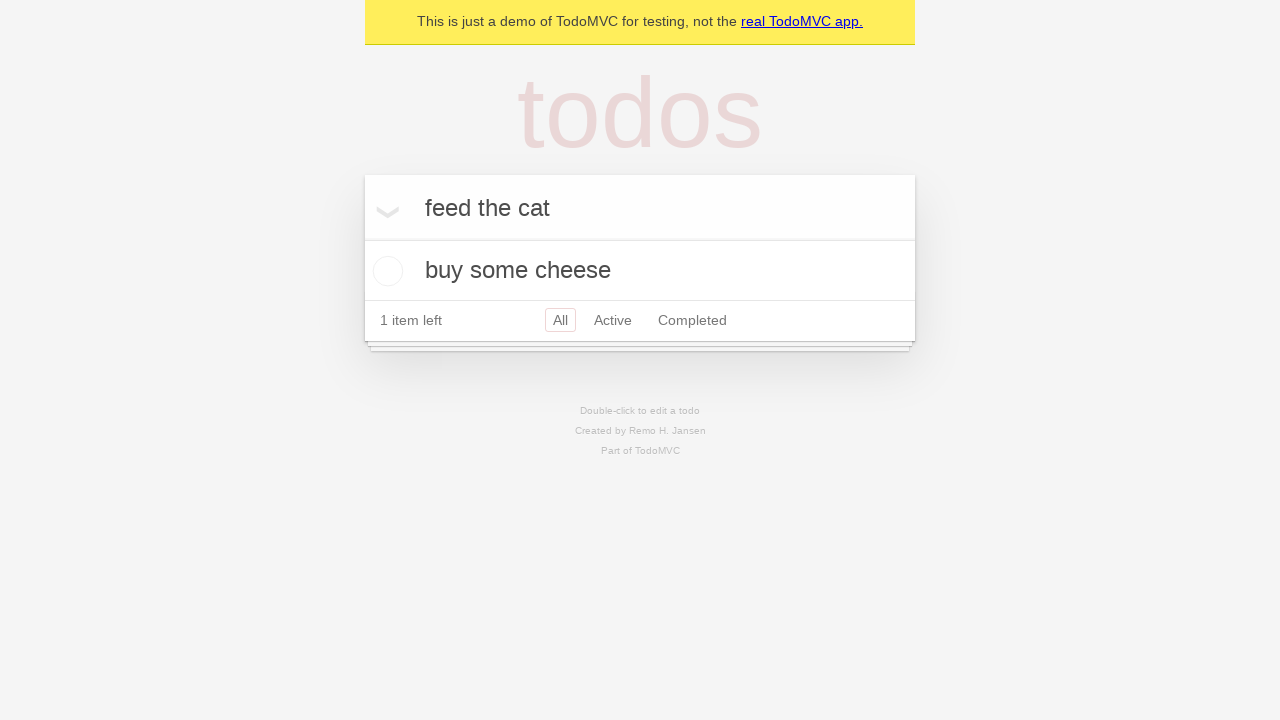

Pressed Enter to add second todo on internal:attr=[placeholder="What needs to be done?"i]
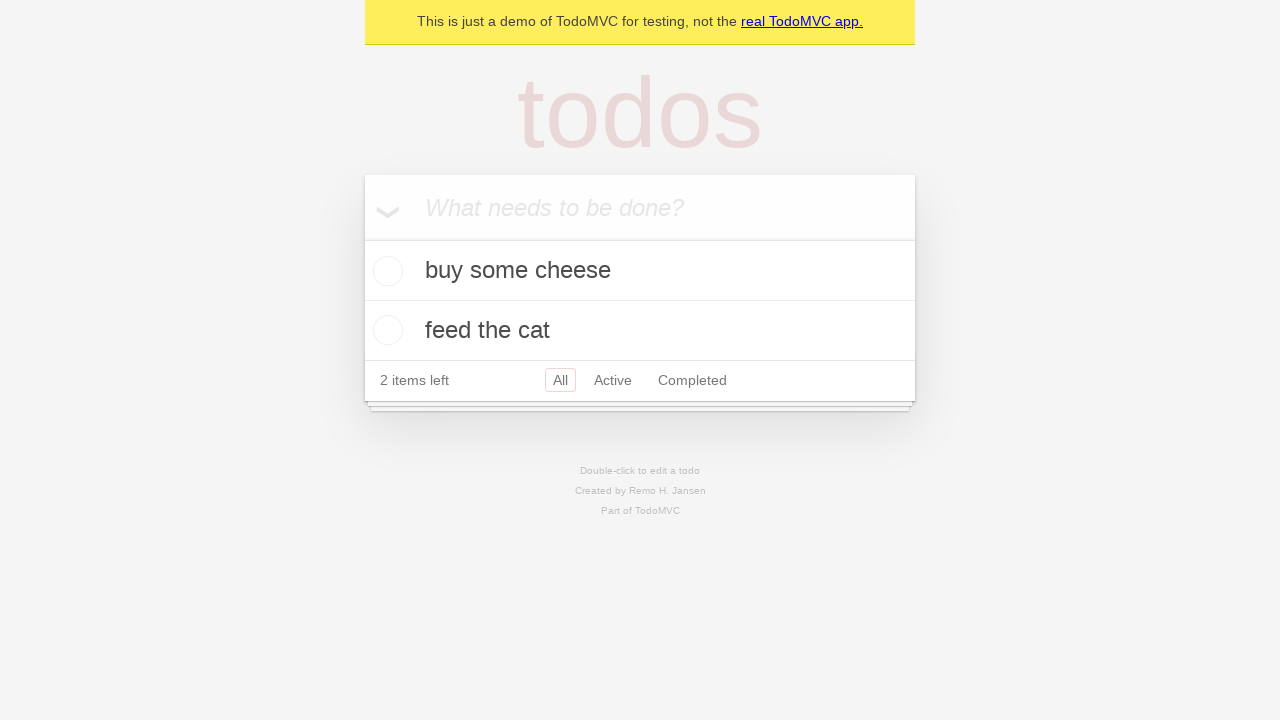

Filled todo input with 'book a doctors appointment' on internal:attr=[placeholder="What needs to be done?"i]
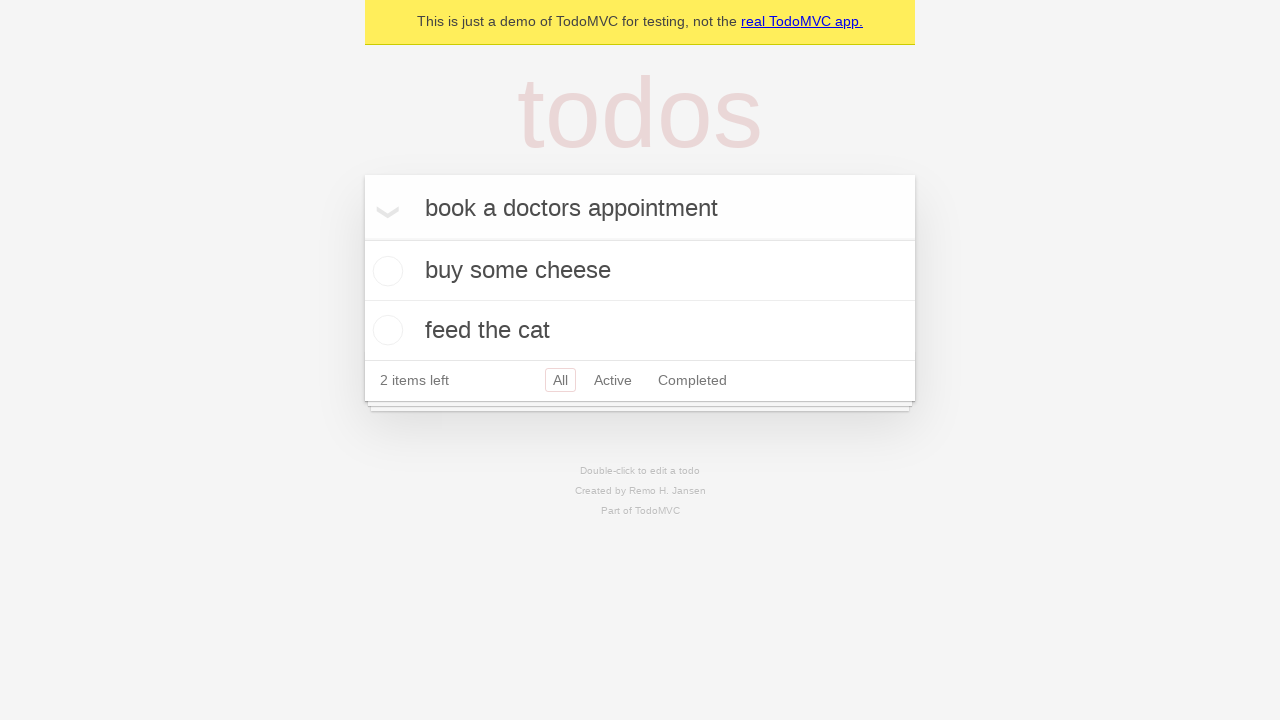

Pressed Enter to add third todo on internal:attr=[placeholder="What needs to be done?"i]
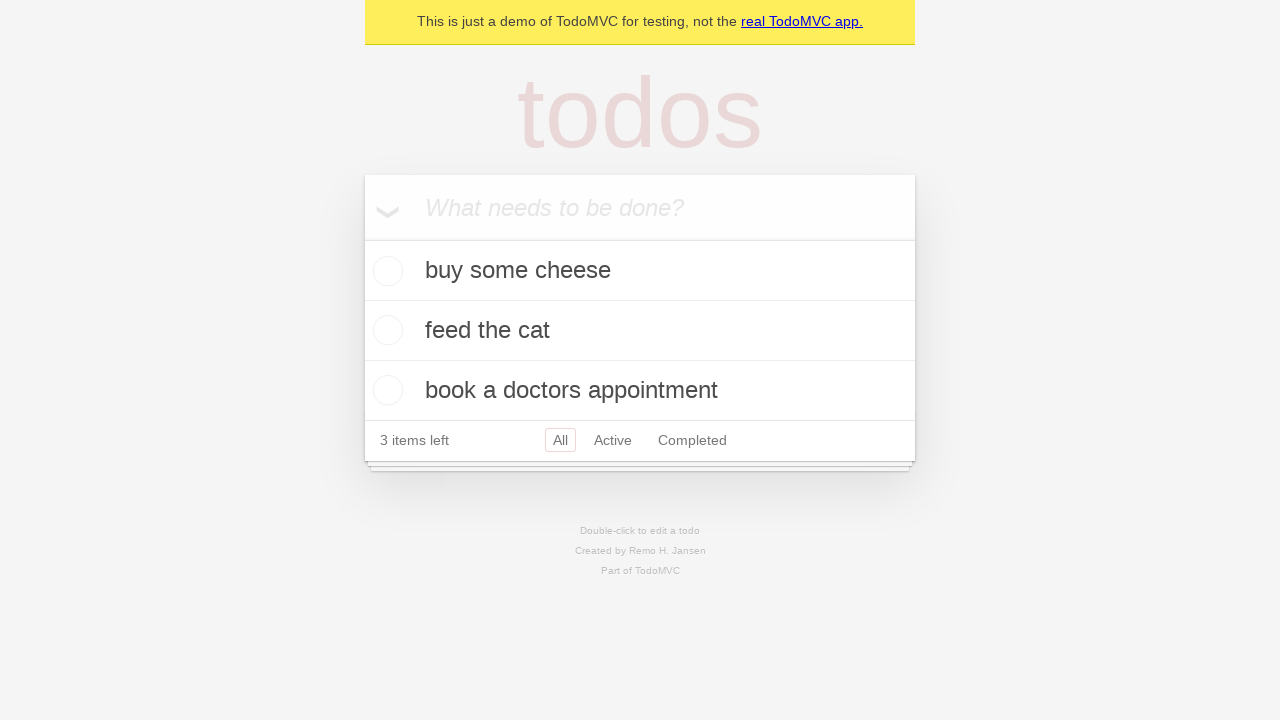

Checked the first todo item to mark it completed at (385, 271) on .todo-list li .toggle >> nth=0
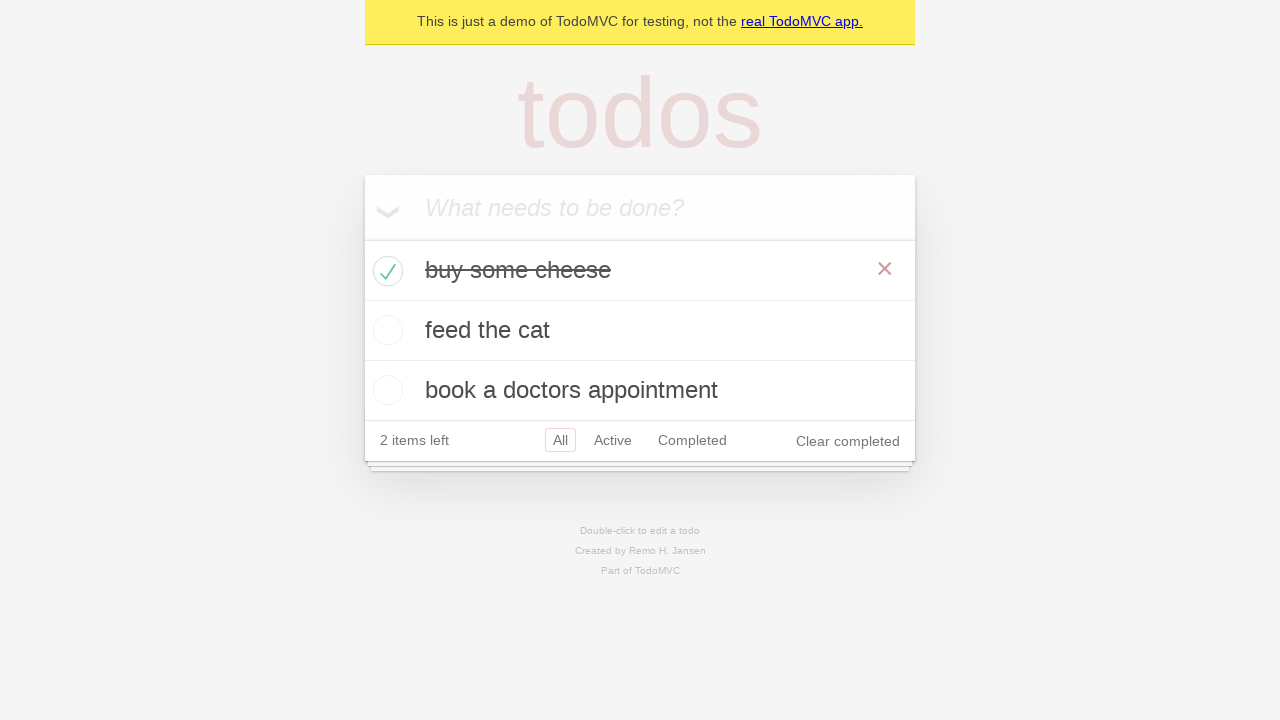

Clear completed button appeared after marking item as completed
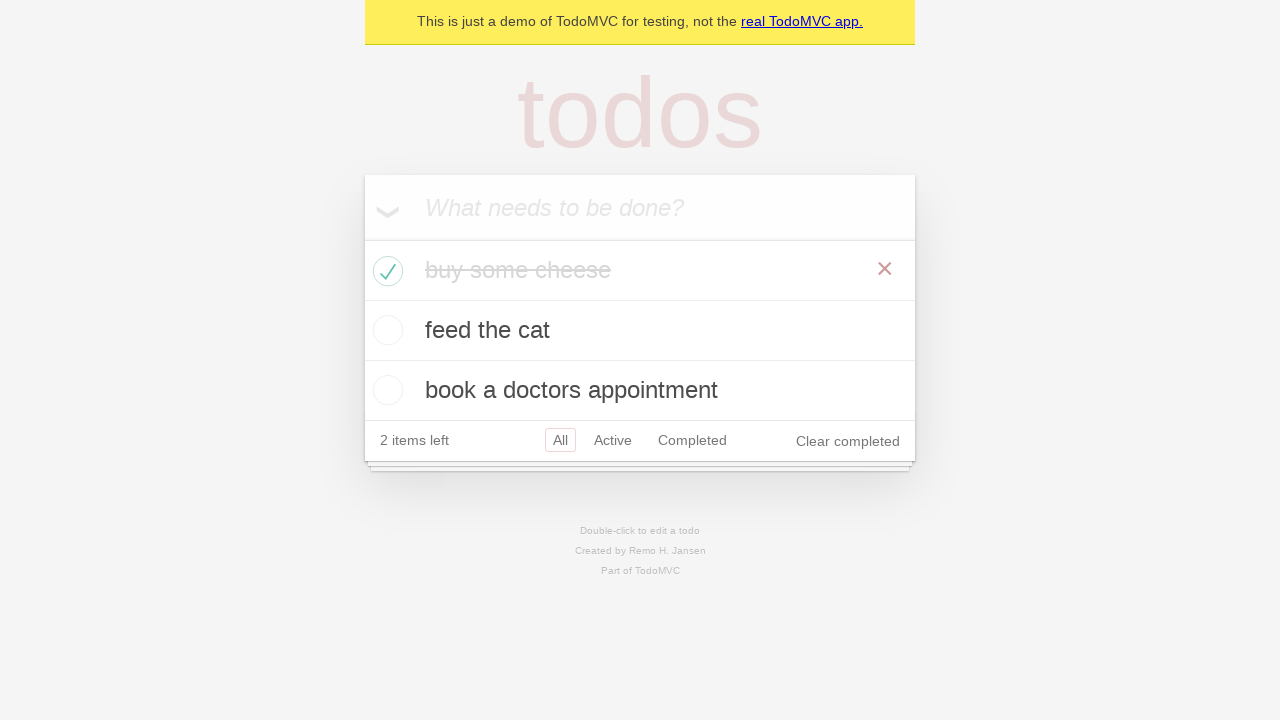

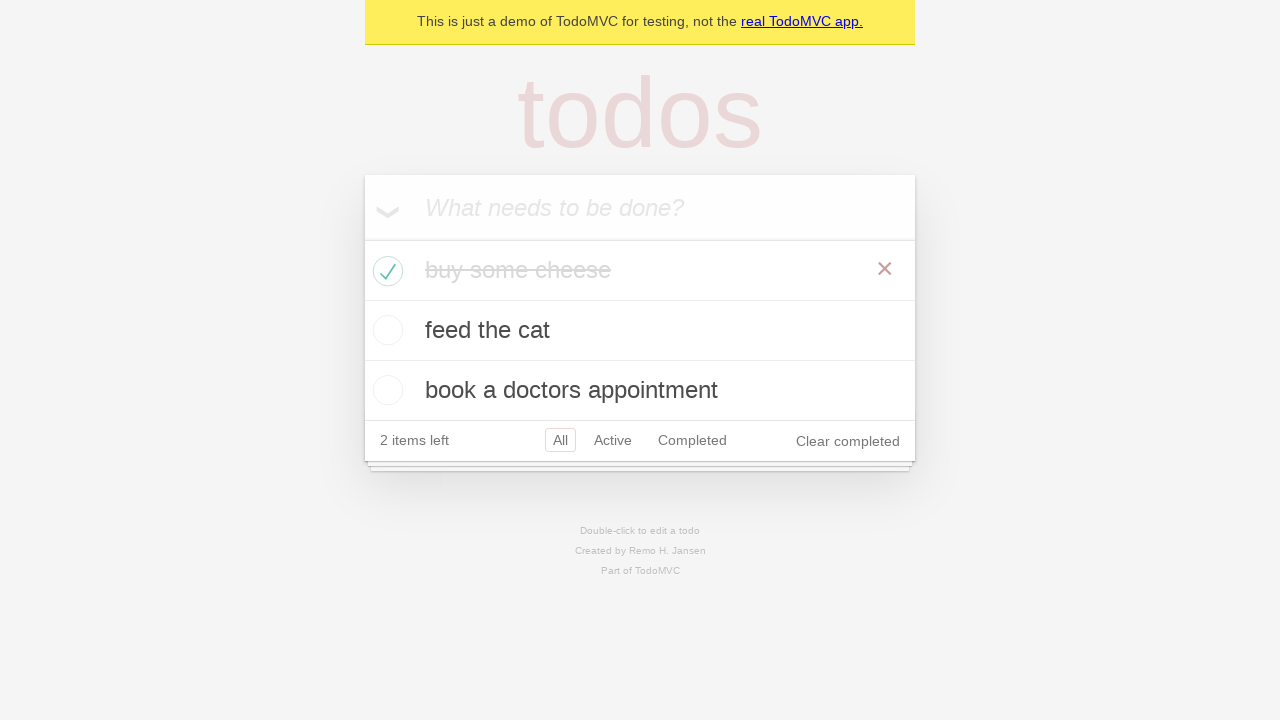